Tests dynamic controls on a training page by toggling a checkbox visibility - clicking to hide it, waiting for it to disappear, then clicking to show it again, and finally clicking the checkbox itself.

Starting URL: https://v1.training-support.net/selenium/dynamic-controls

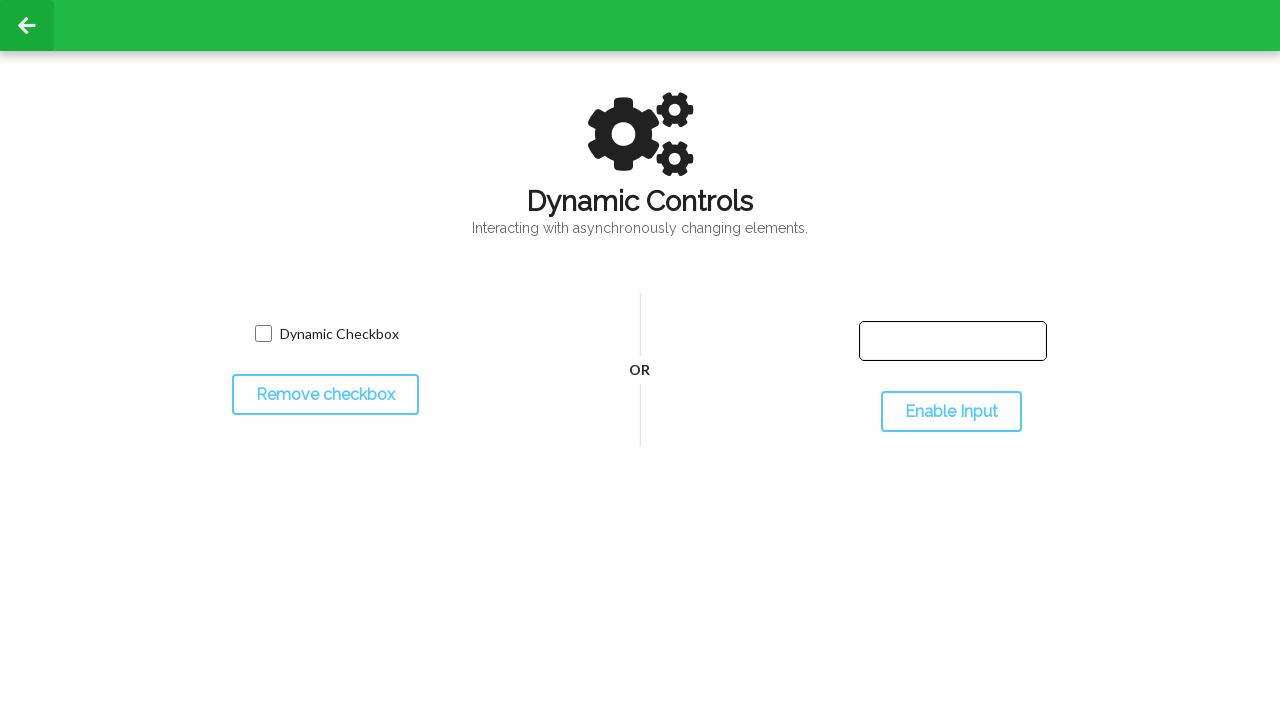

Clicked toggle button to hide the checkbox at (325, 395) on #toggleCheckbox
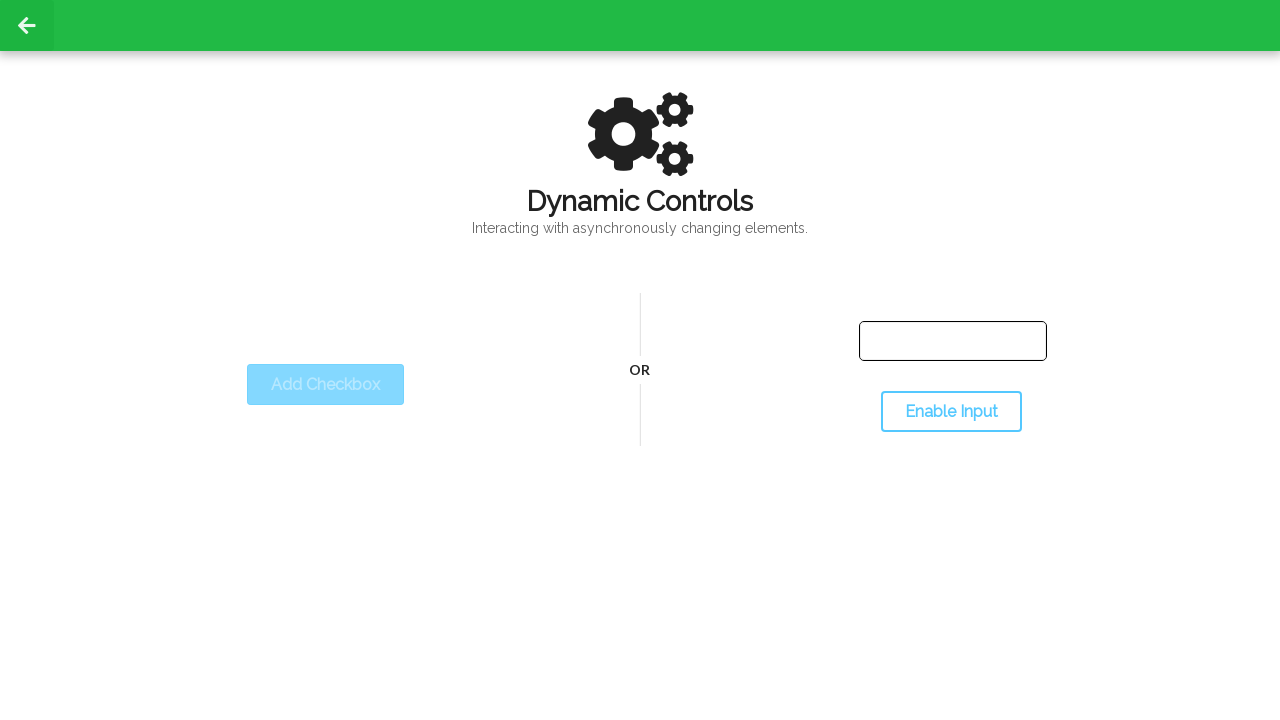

Checkbox disappeared successfully
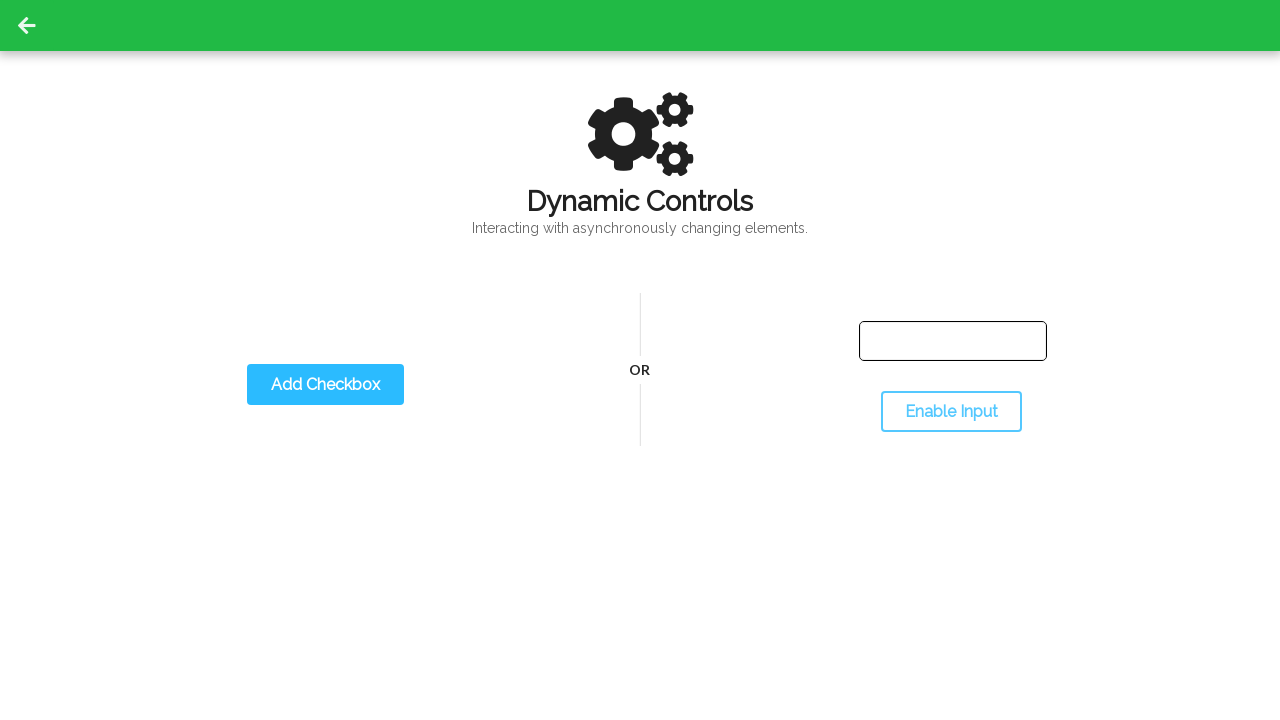

Clicked toggle button to show the checkbox at (325, 385) on #toggleCheckbox
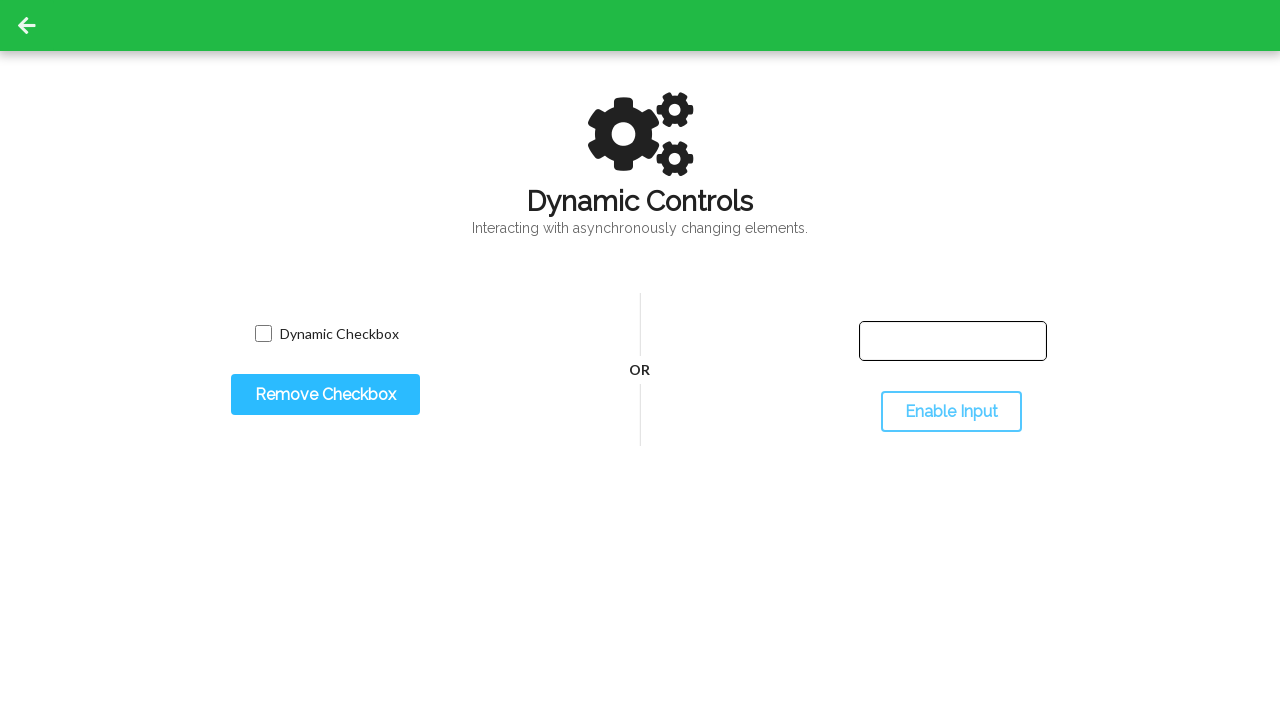

Checkbox became visible successfully
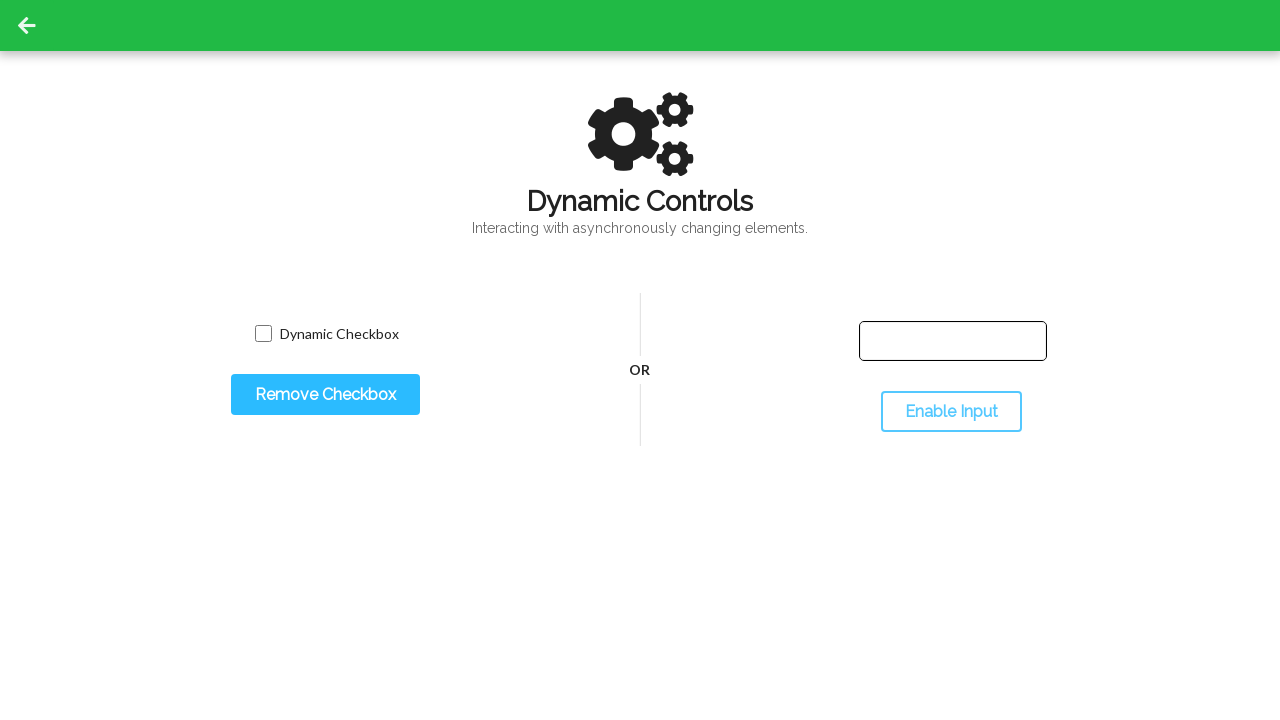

Clicked on the dynamic checkbox at (263, 334) on input.willDisappear
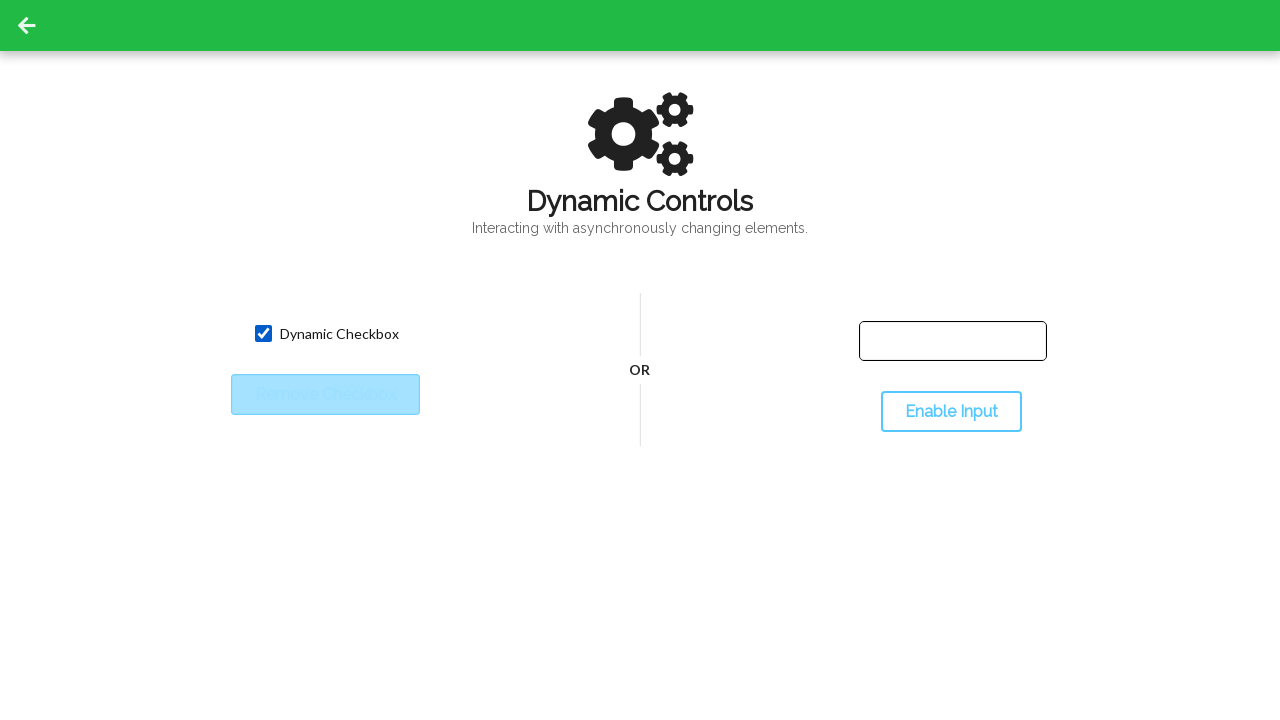

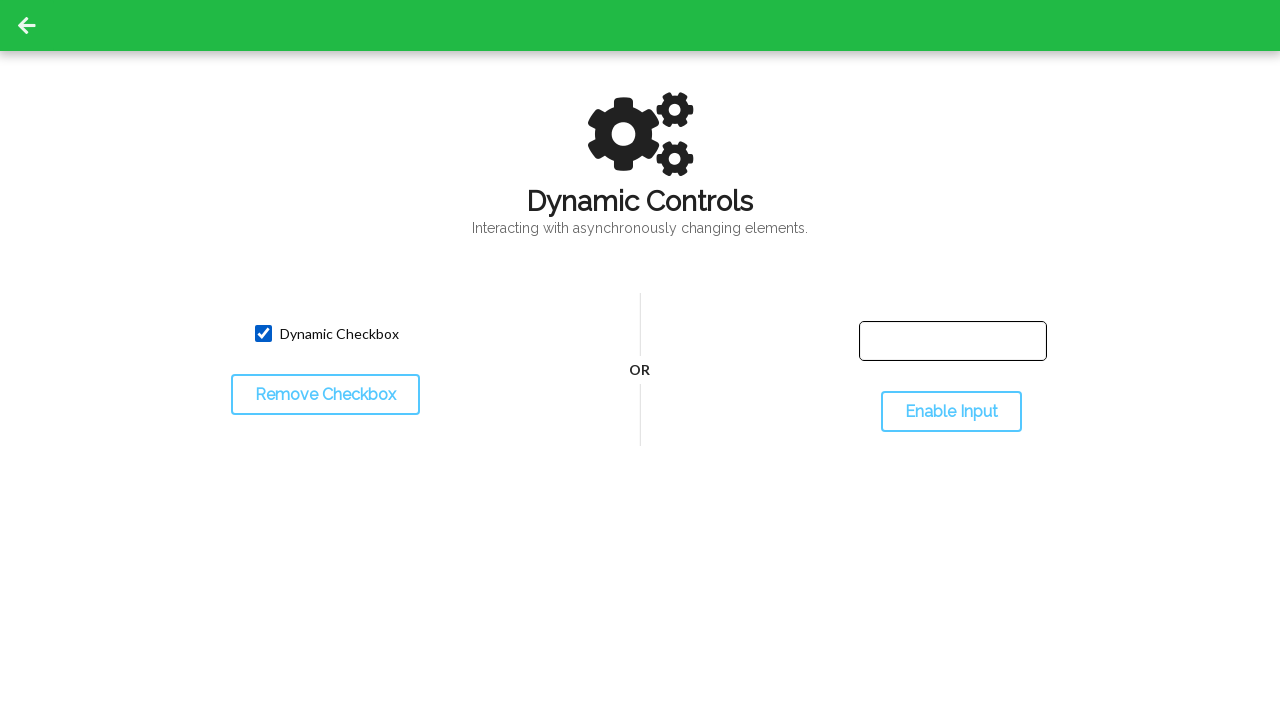